Tests that new todo items are appended to the bottom of the list and the counter shows correct count.

Starting URL: https://todo-app.serenity-js.org/#/

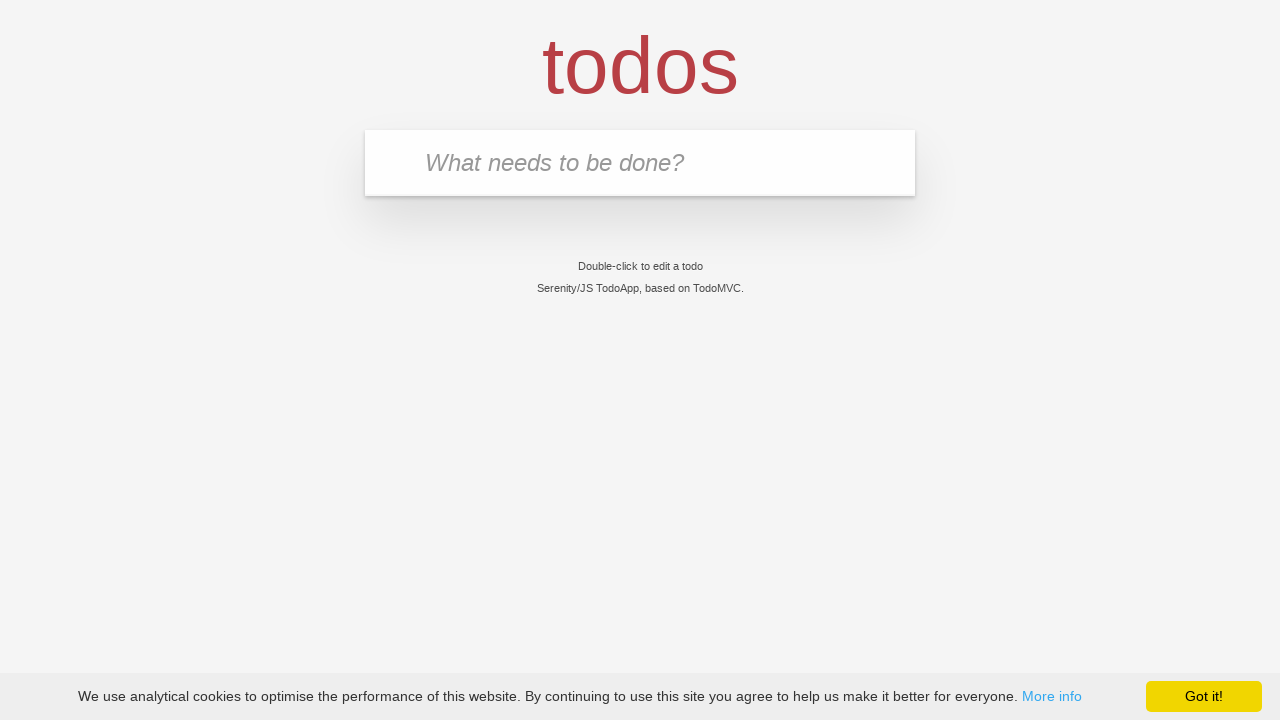

Filled new todo input with 'buy some cheese' on .new-todo
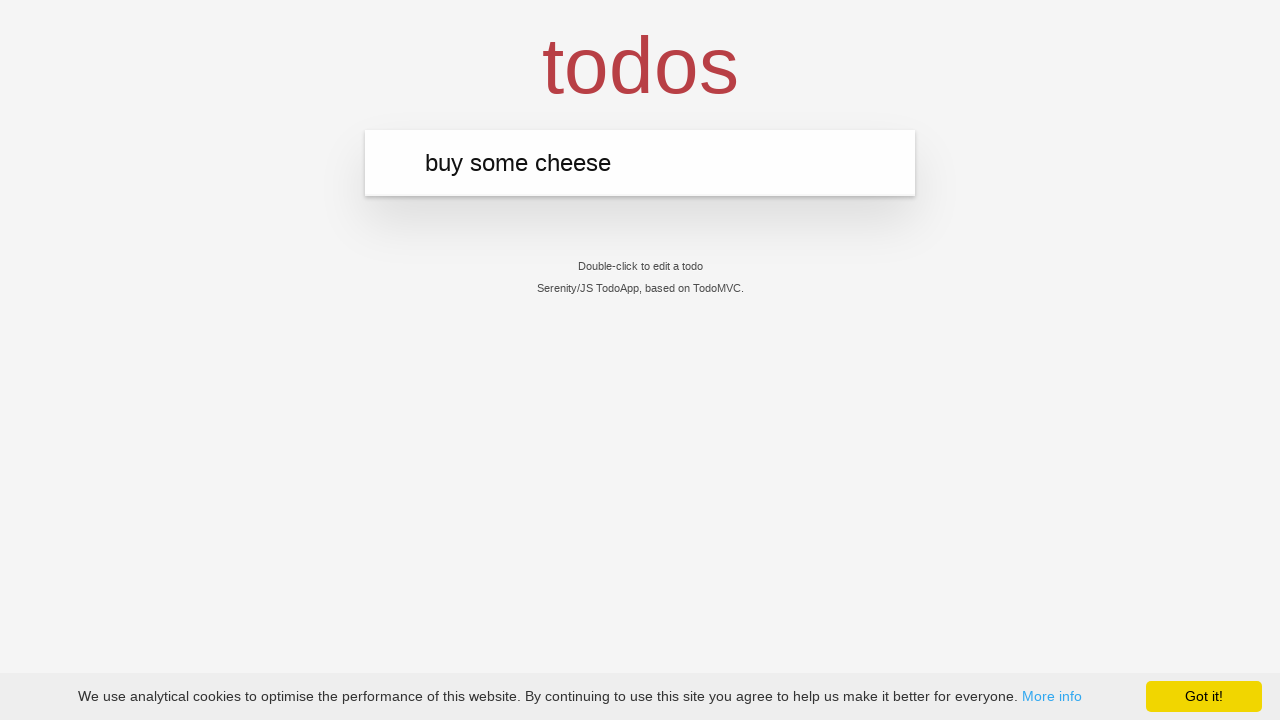

Pressed Enter to add first todo item on .new-todo
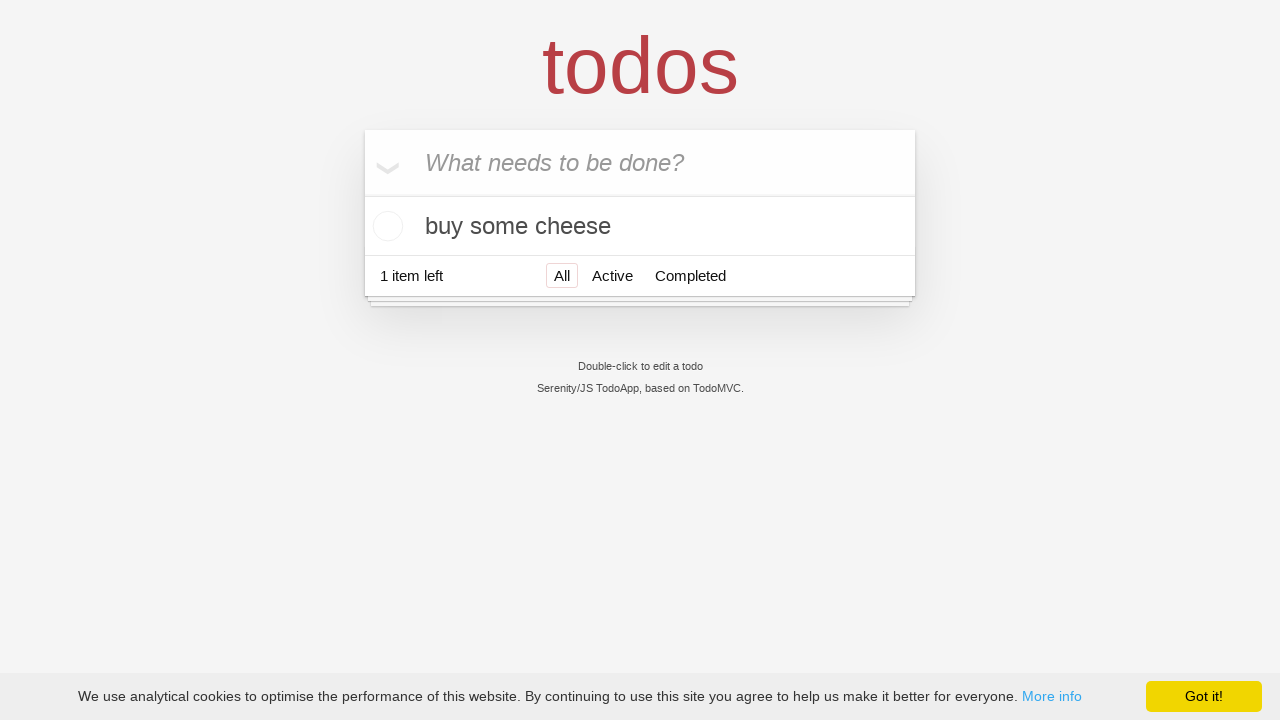

Filled new todo input with 'feed the cat' on .new-todo
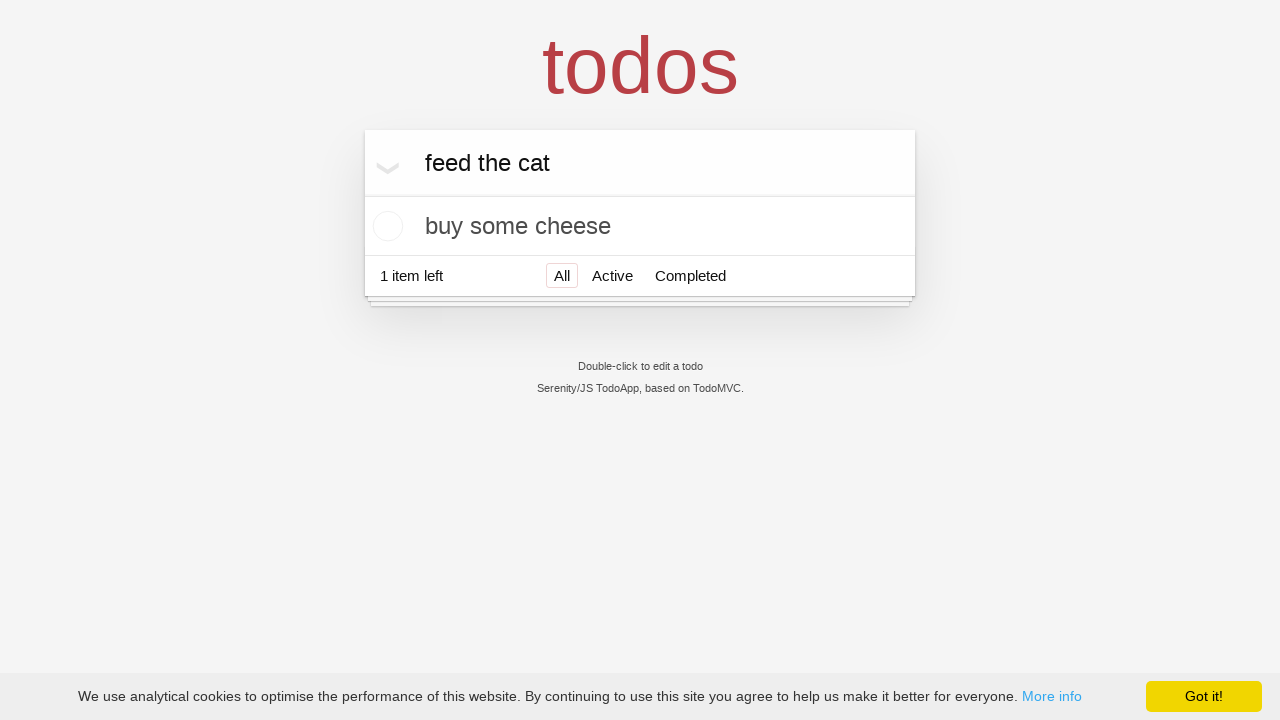

Pressed Enter to add second todo item on .new-todo
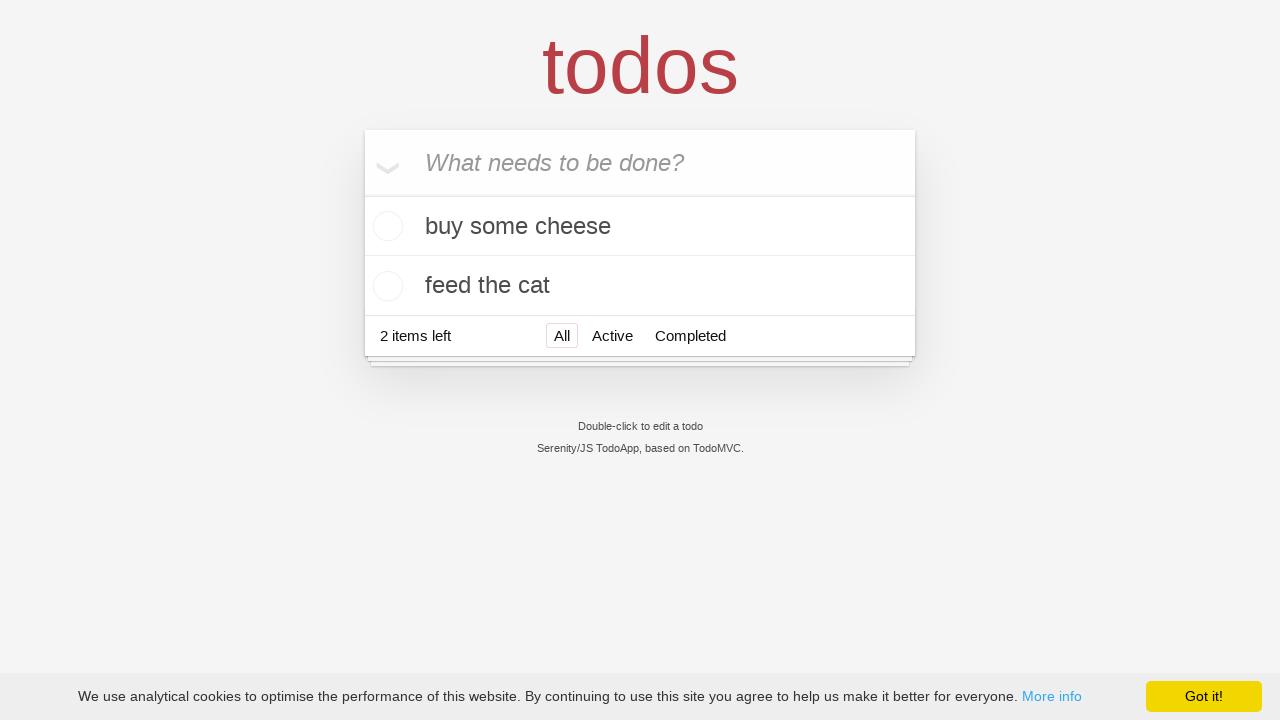

Filled new todo input with 'book a doctors appointment' on .new-todo
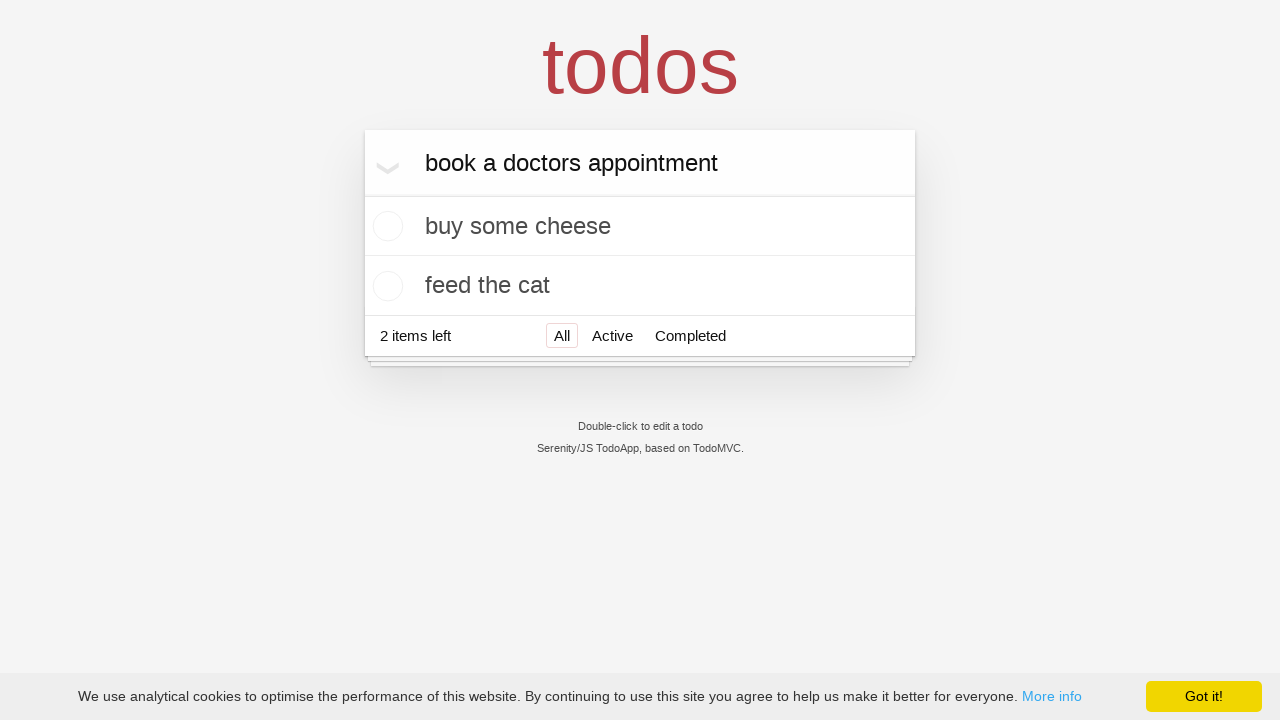

Pressed Enter to add third todo item on .new-todo
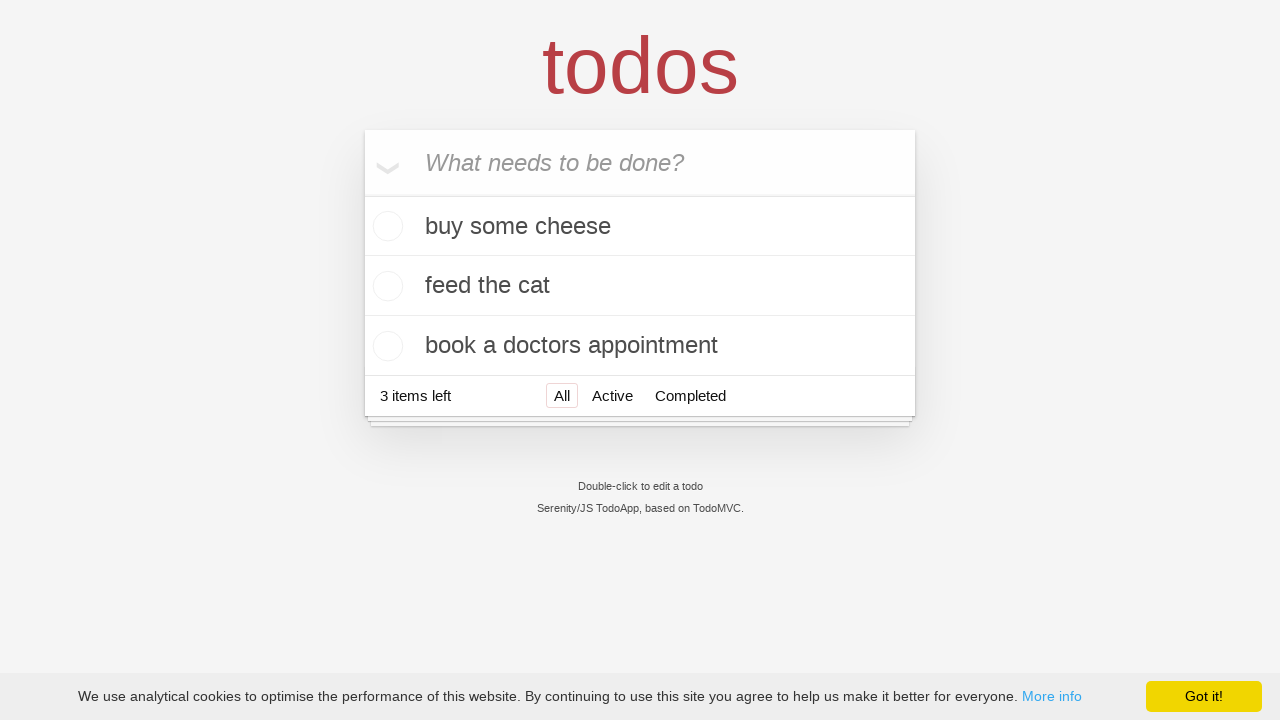

Todo counter element loaded and is visible
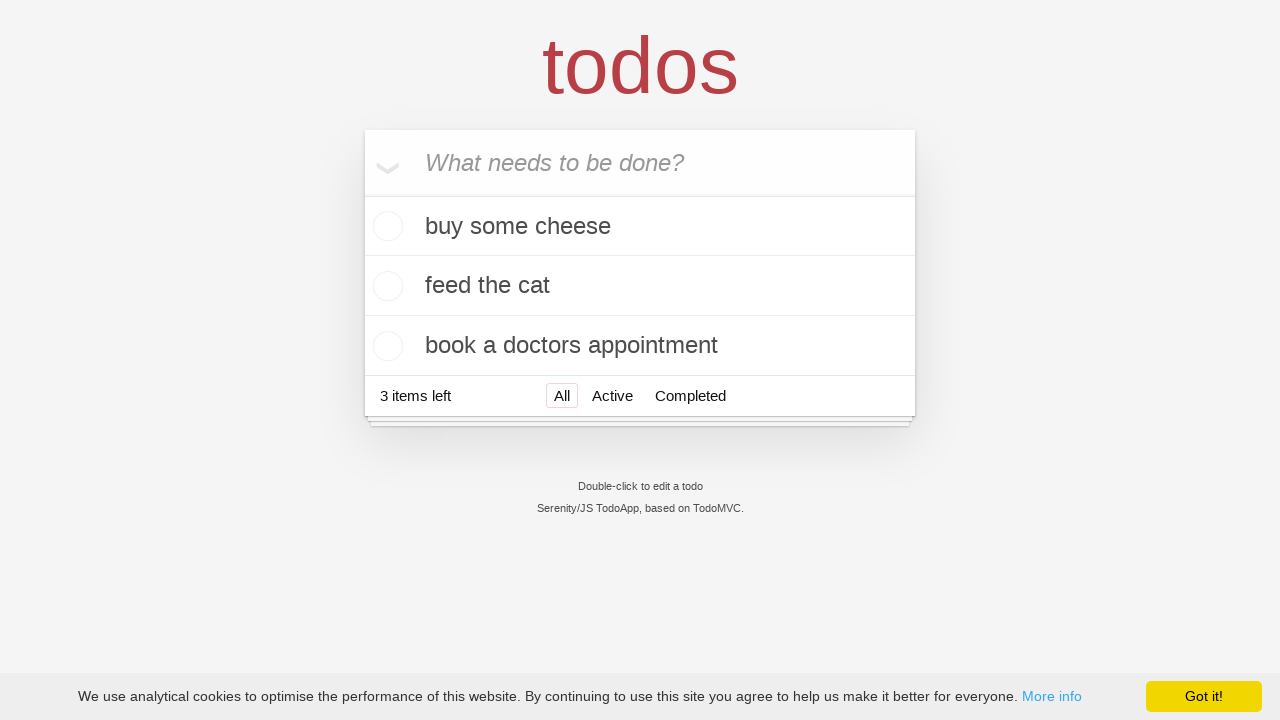

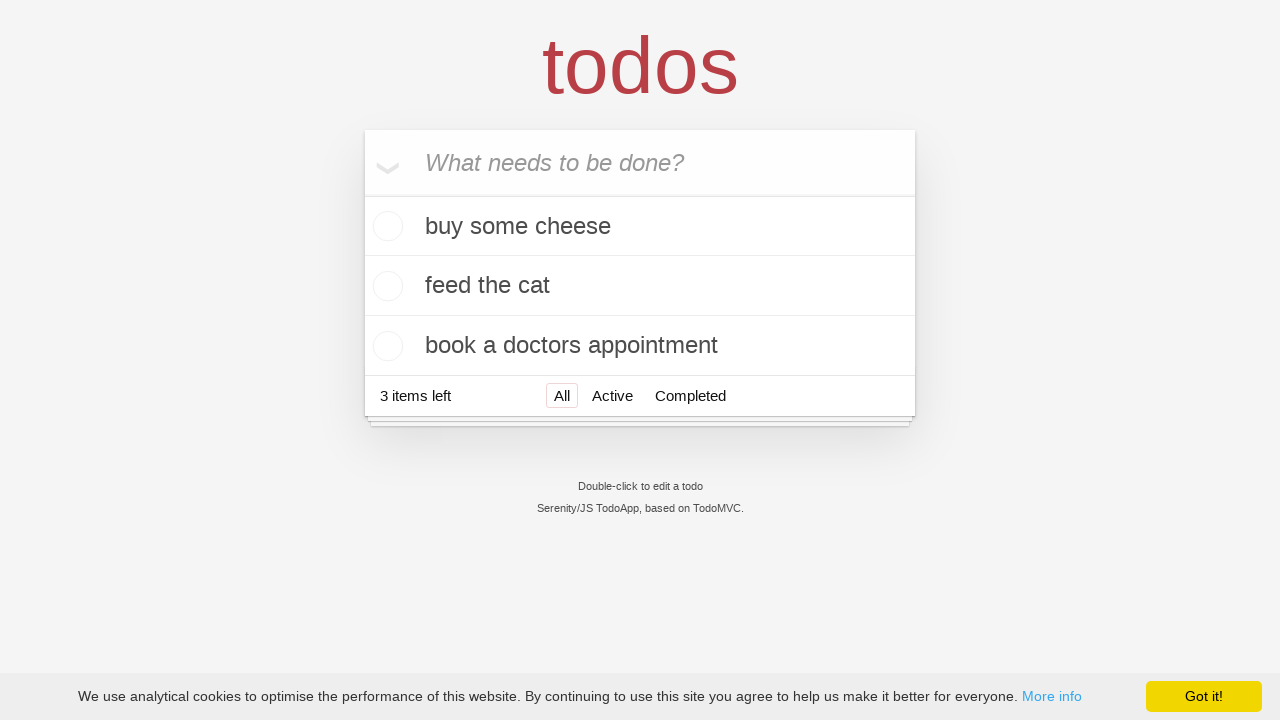